Searches DuckDuckGo for "W pustyni i w puszczy" (a Polish novel title)

Starting URL: https://duckduckgo.com/

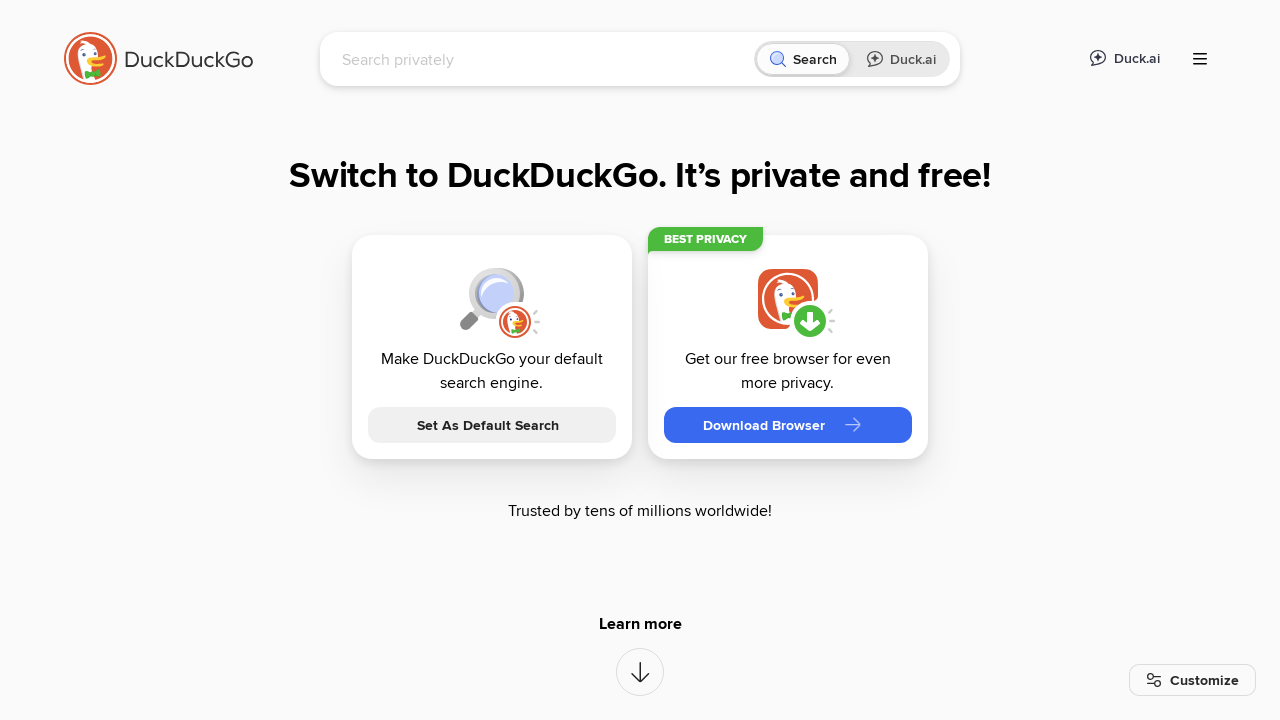

Filled DuckDuckGo search box with 'W pustyni i w puszczy' on input[name='q']
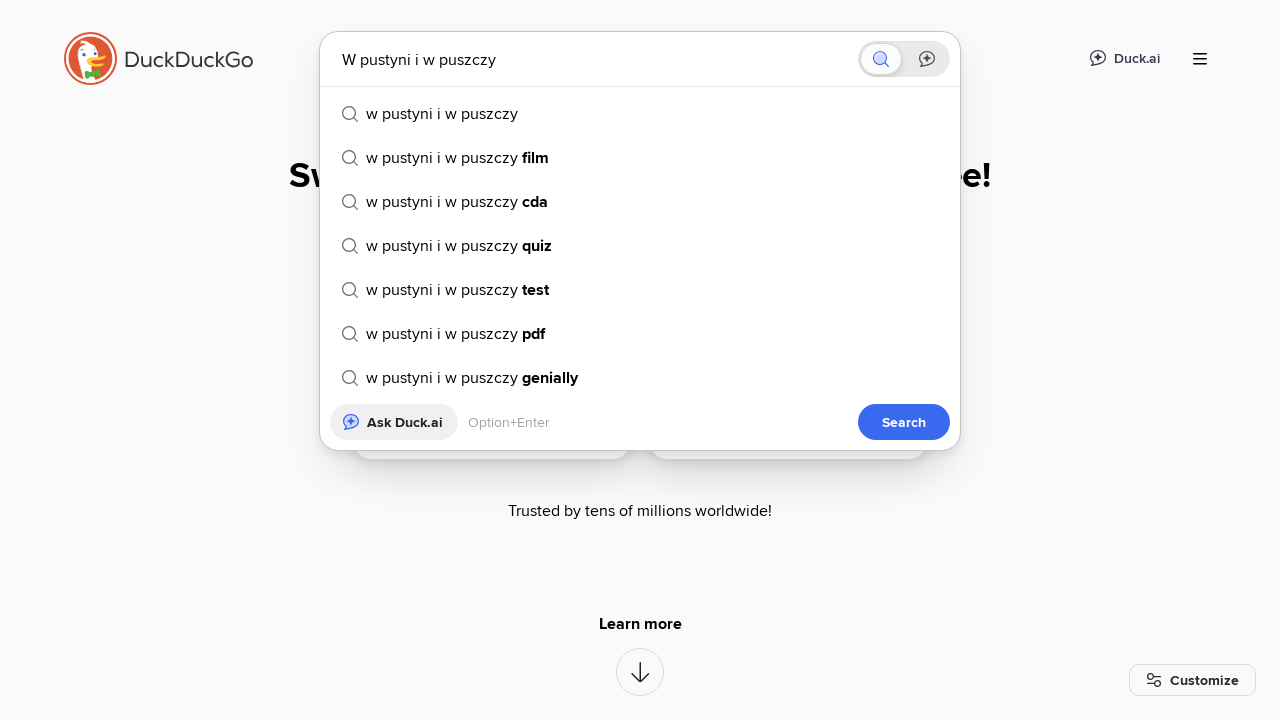

Pressed Enter to submit search for Polish novel on input[name='q']
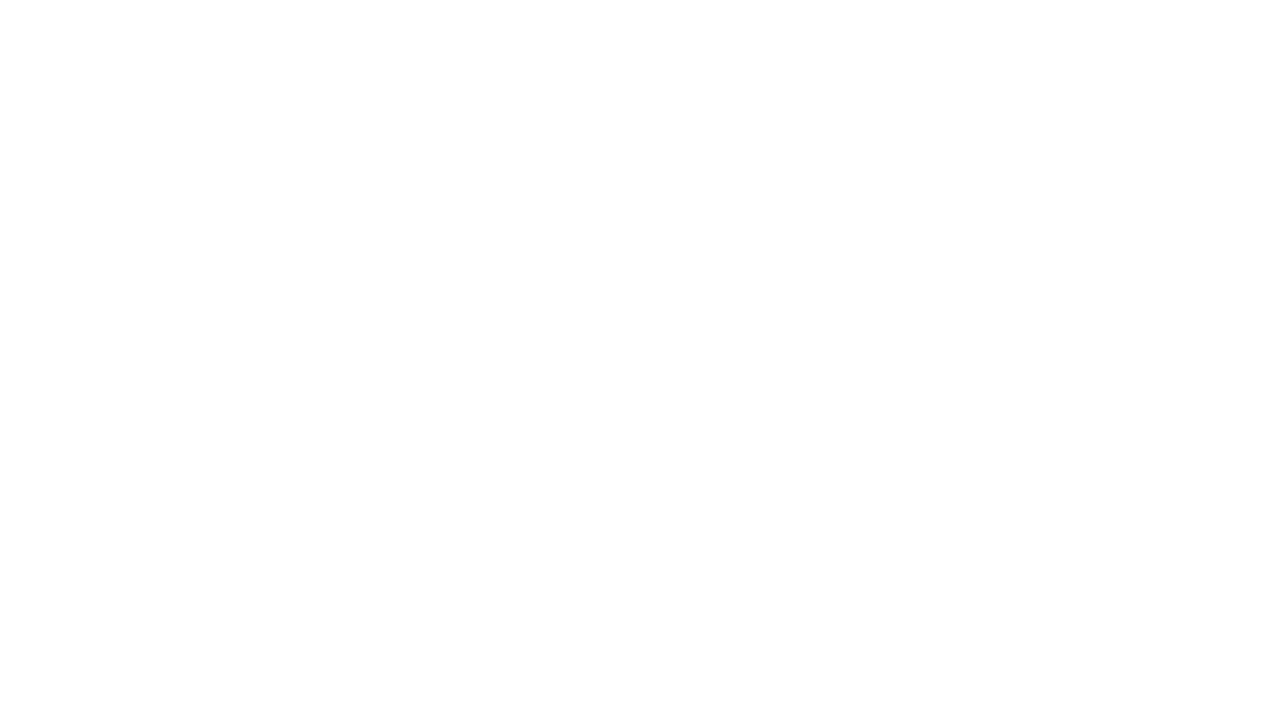

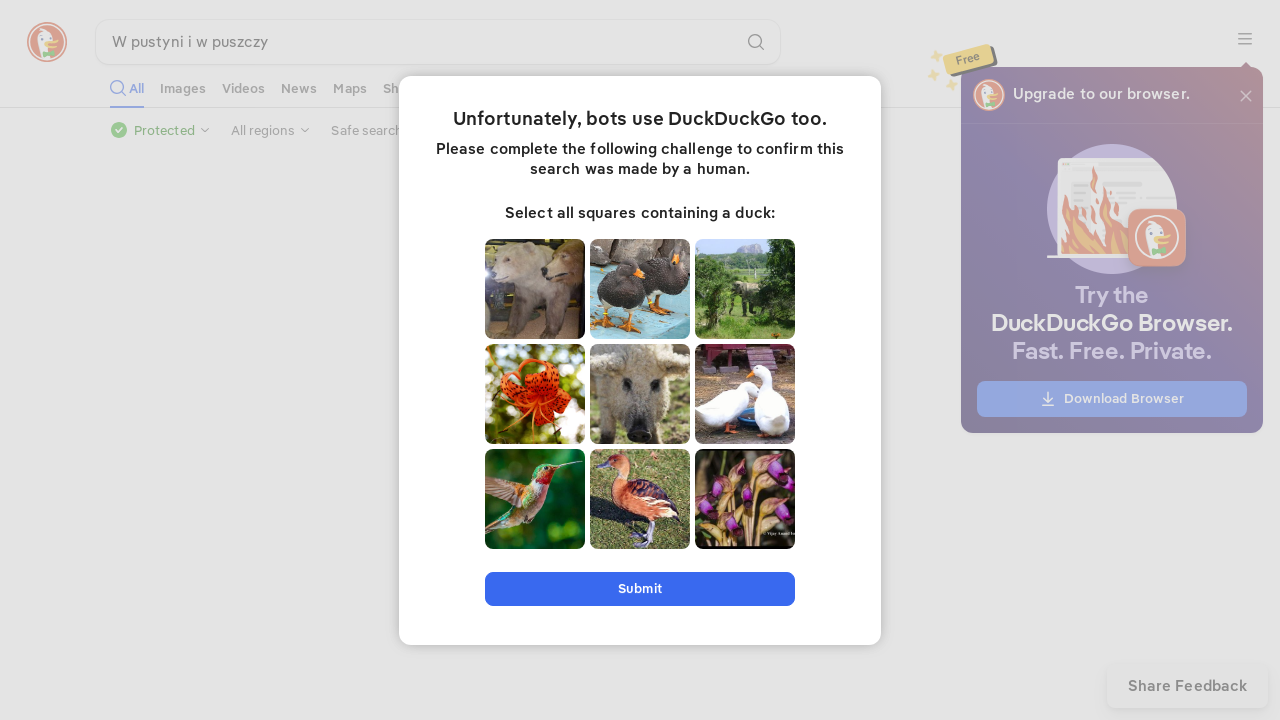